Tests the basic calculator by entering a number in the first field, copying it, pasting it into the second field, selecting an operation from the dropdown, clicking calculate, and verifying the answer is displayed.

Starting URL: https://testsheepnz.github.io/BasicCalculator.html

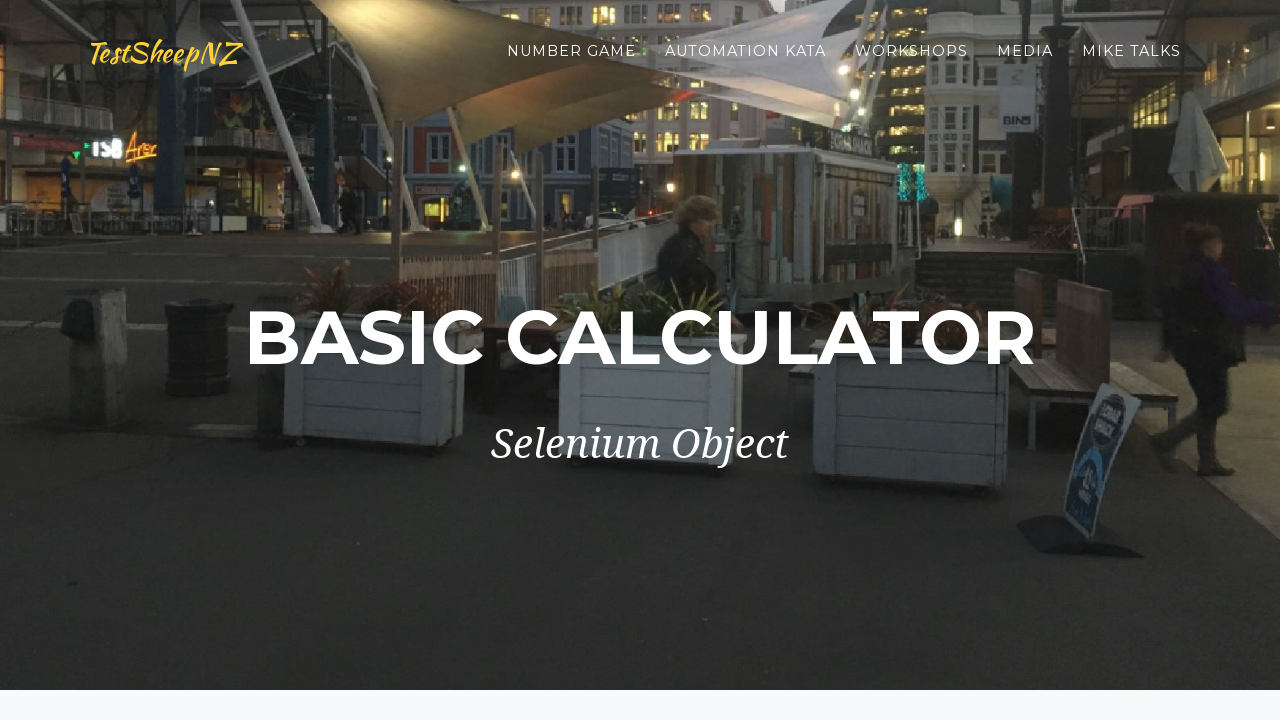

Entered '42' in the first number field on #number1Field
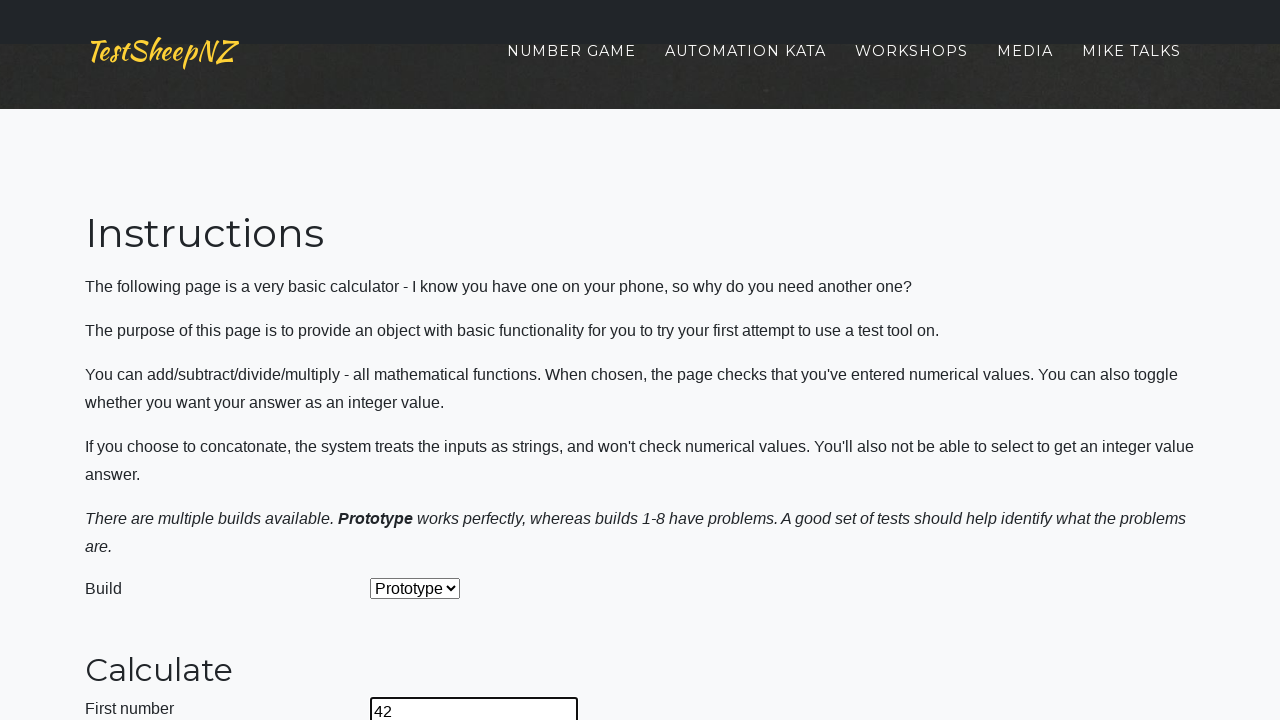

Clicked on the first number field at (474, 705) on #number1Field
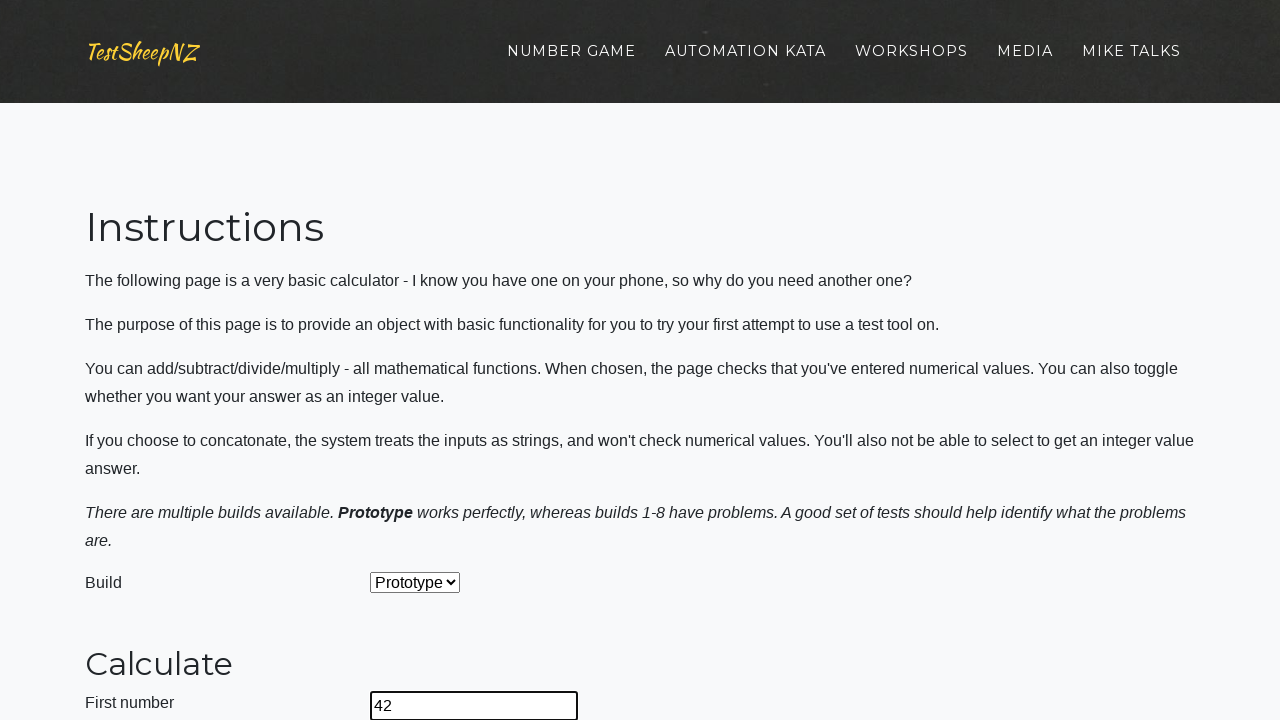

Selected all text in the first number field
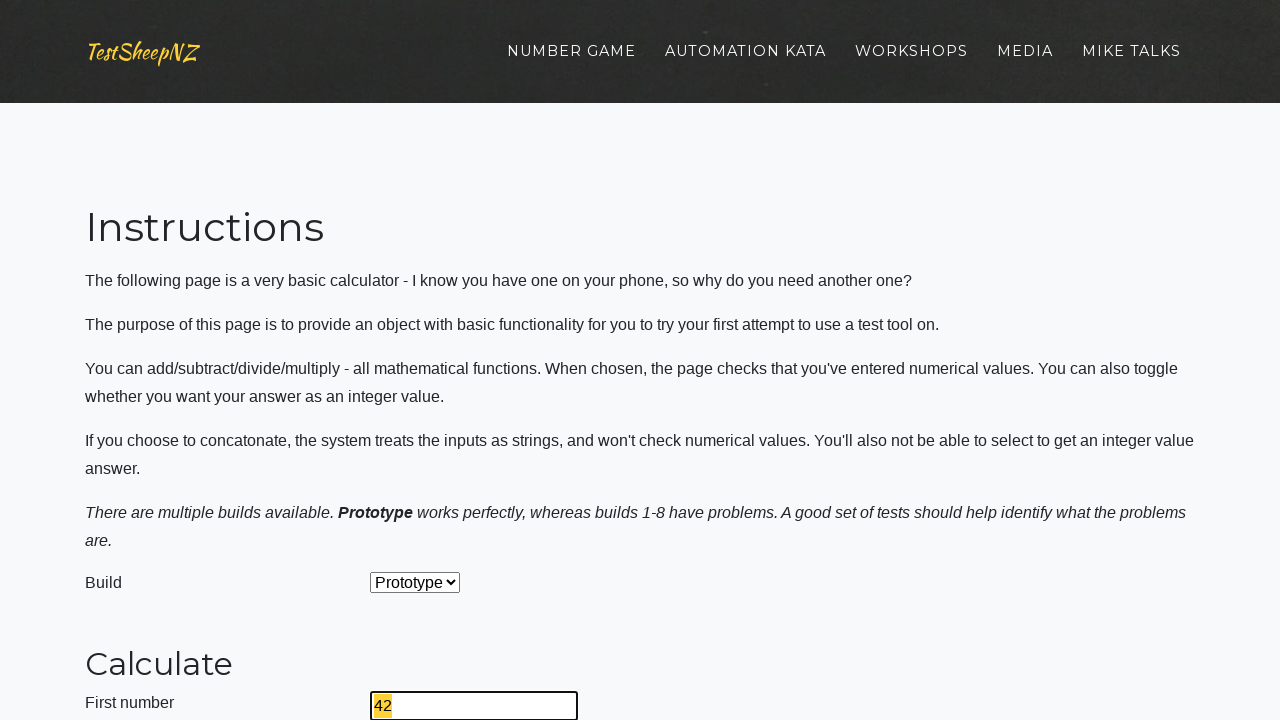

Copied the first number field content
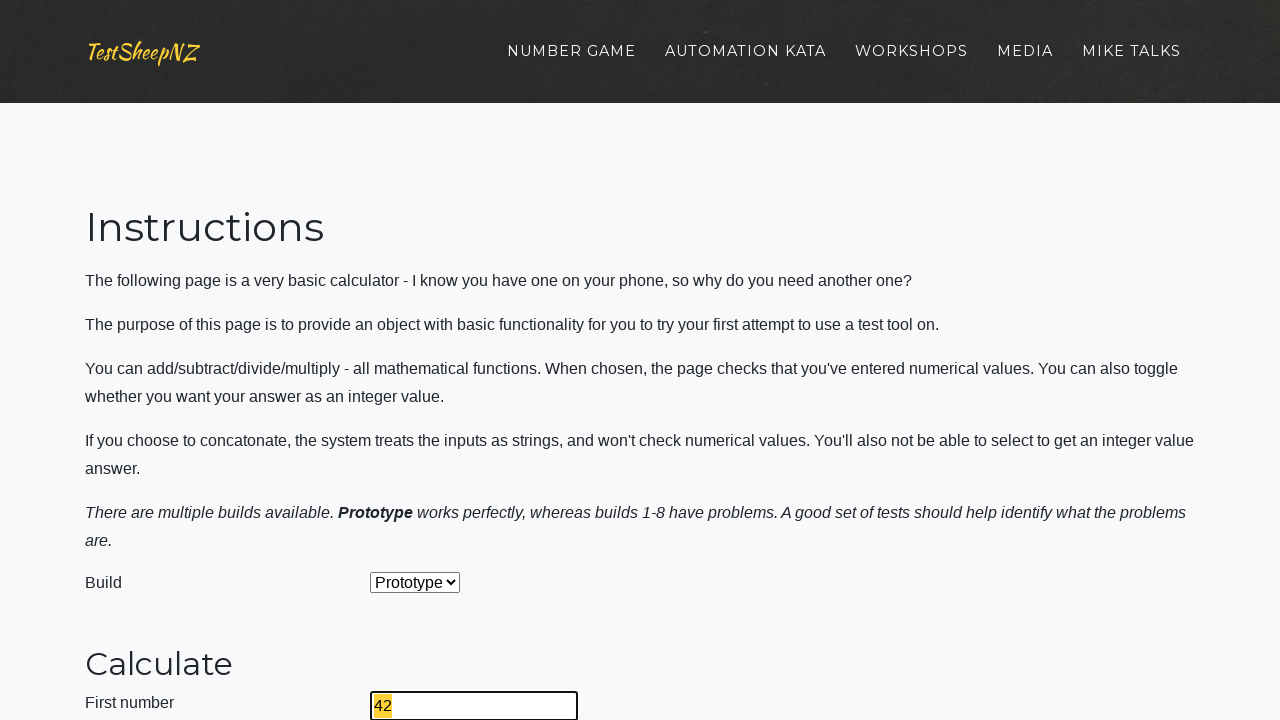

Clicked on the second number field at (474, 361) on #number2Field
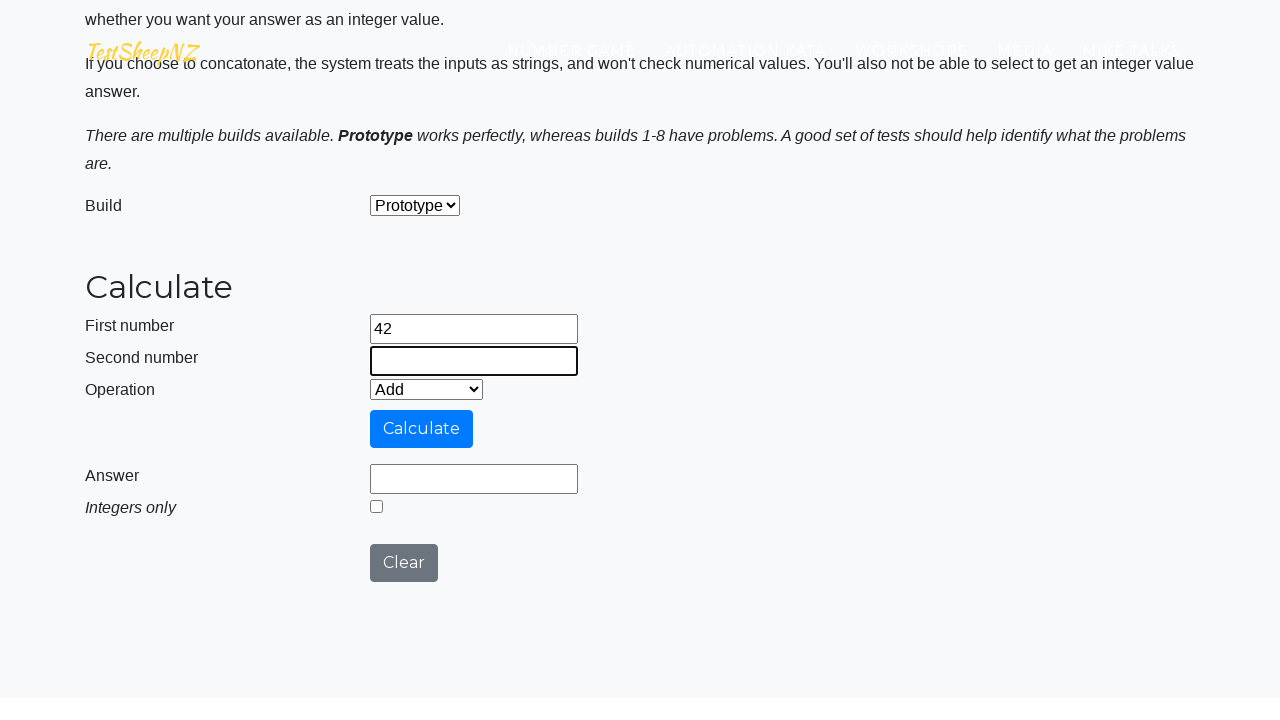

Pasted the copied value into the second number field
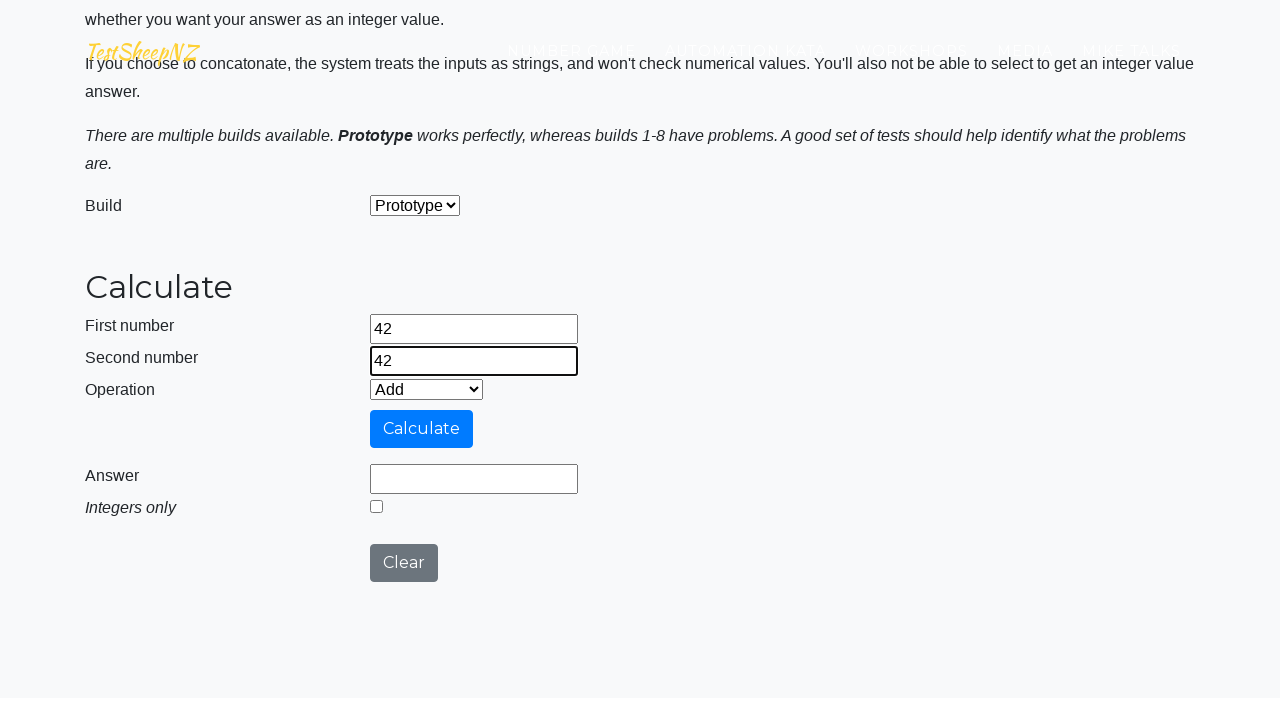

Selected 'Add' operation from the dropdown on #selectOperationDropdown
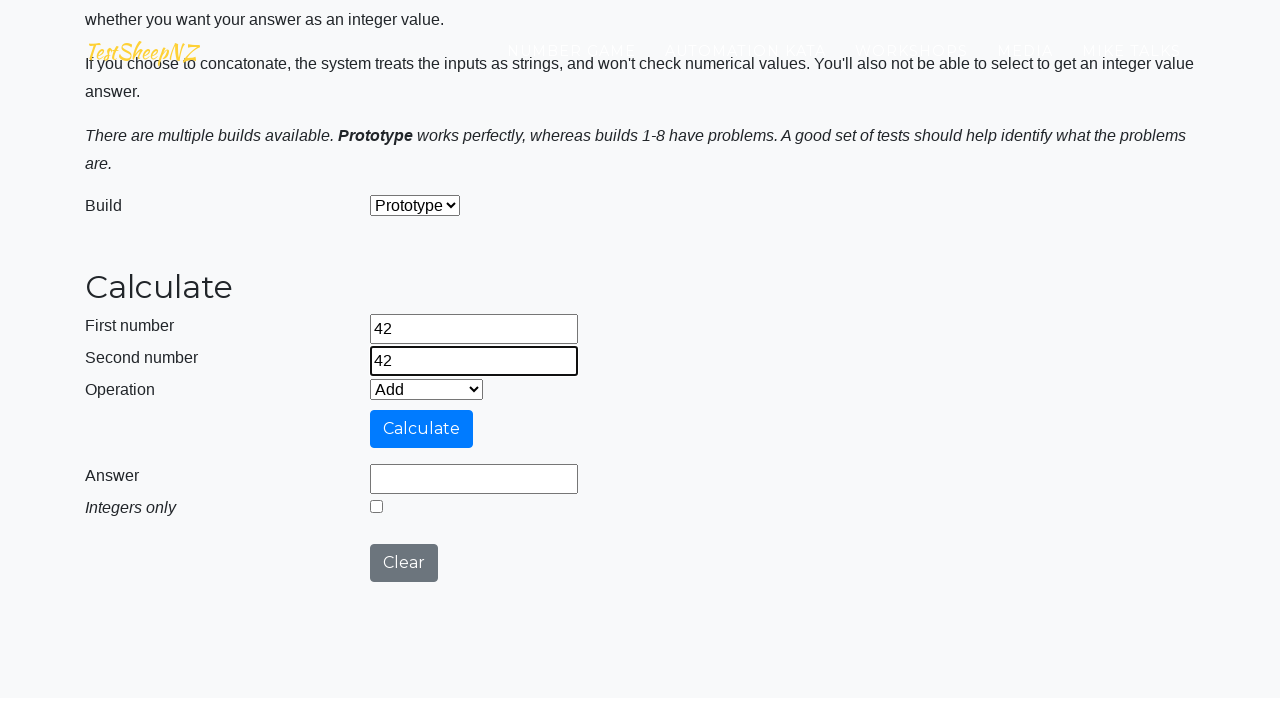

Clicked the Calculate button at (422, 429) on #calculateButton
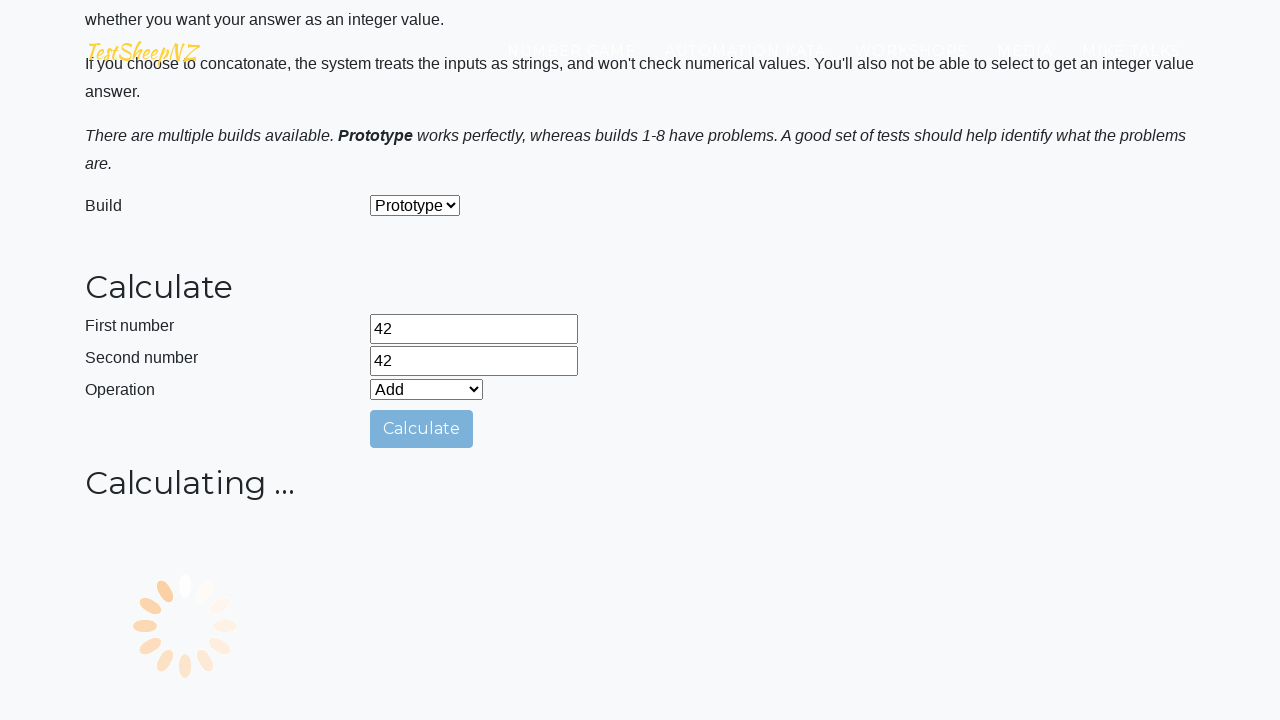

Answer field is displayed with the calculation result
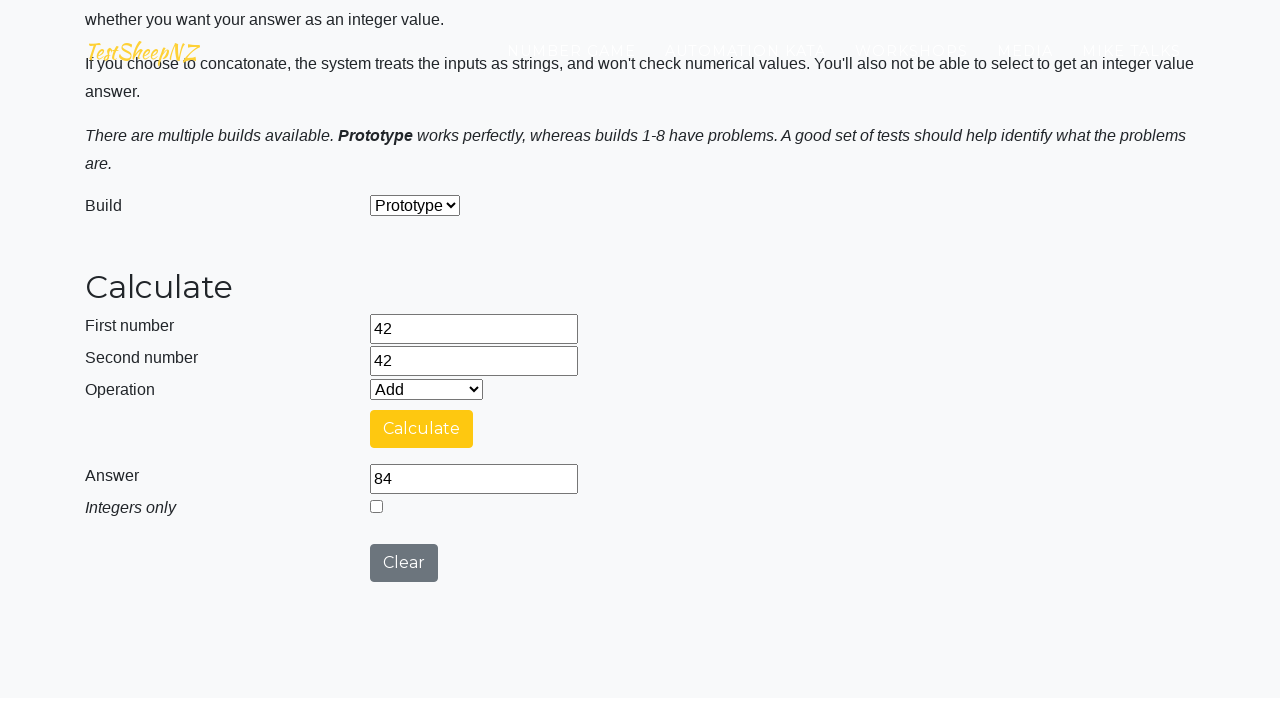

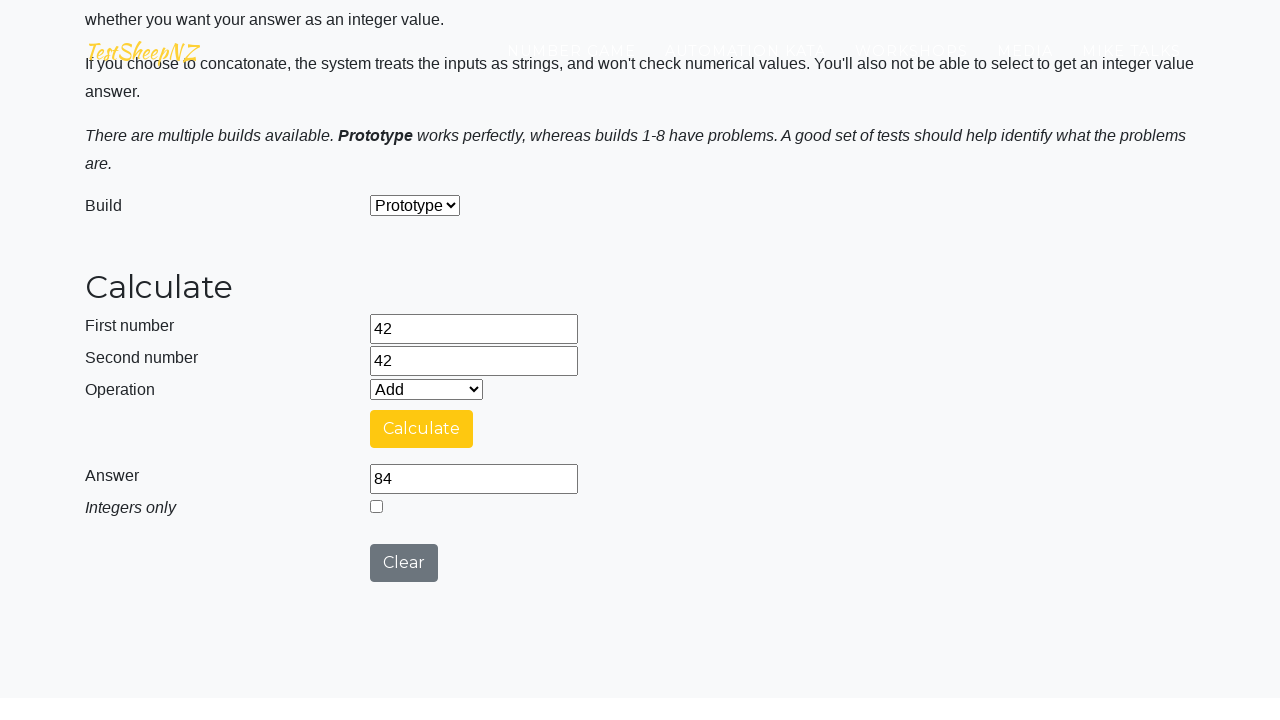